Tests window switching functionality by clicking on Google, Facebook, and Tiki links and verifying navigation to each site

Starting URL: https://automationfc.github.io/basic-form/index.html

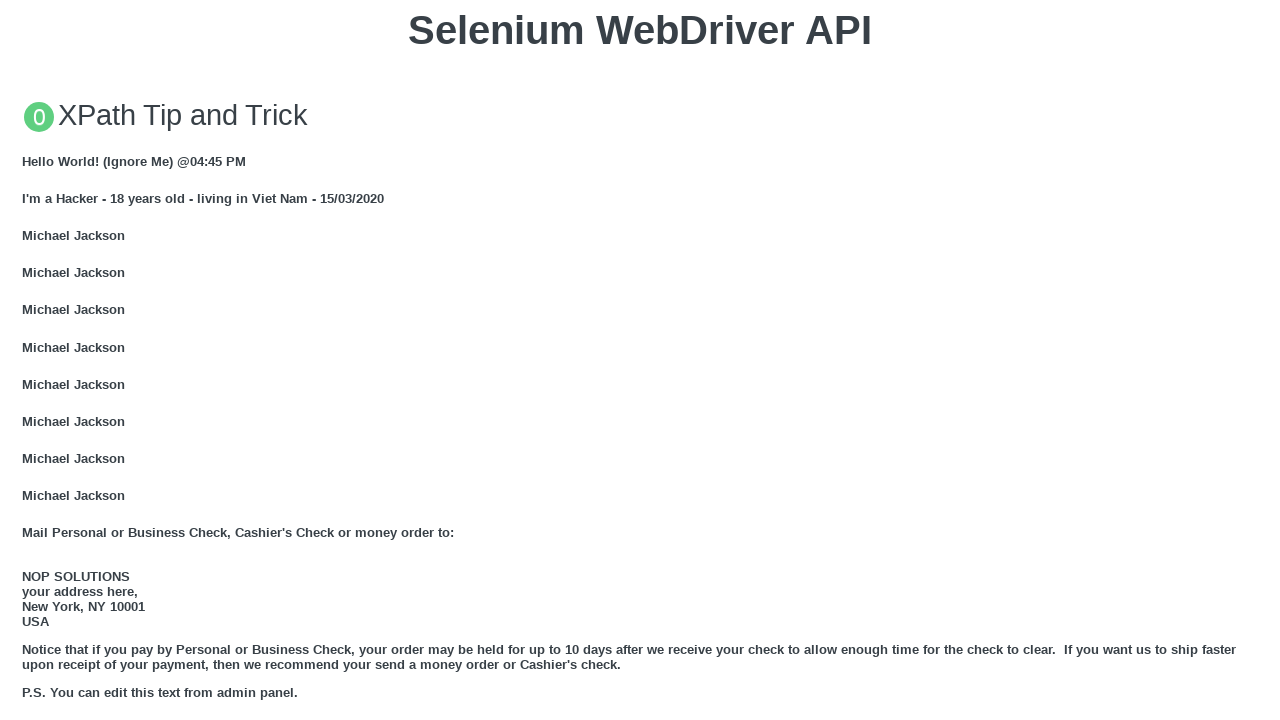

Clicked GOOGLE link at (56, 360) on xpath=//a[text()='GOOGLE']
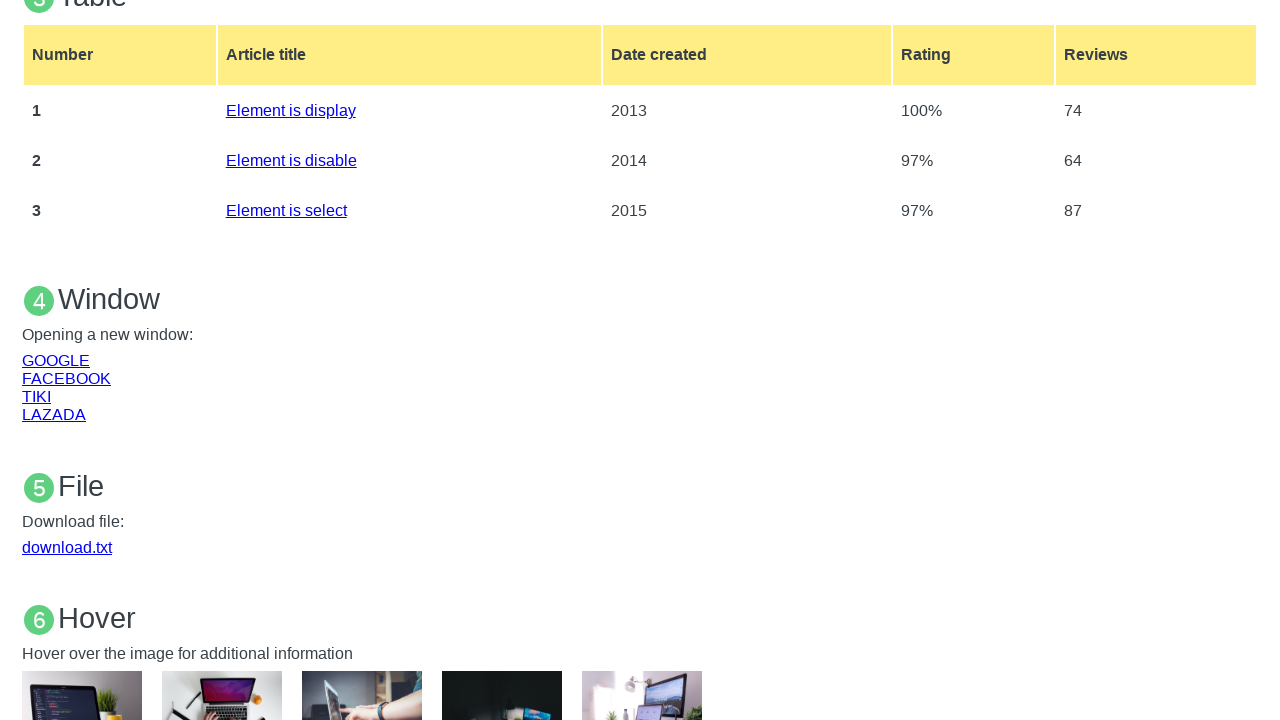

Clicked GOOGLE link to open in new window at (56, 360) on xpath=//a[text()='GOOGLE']
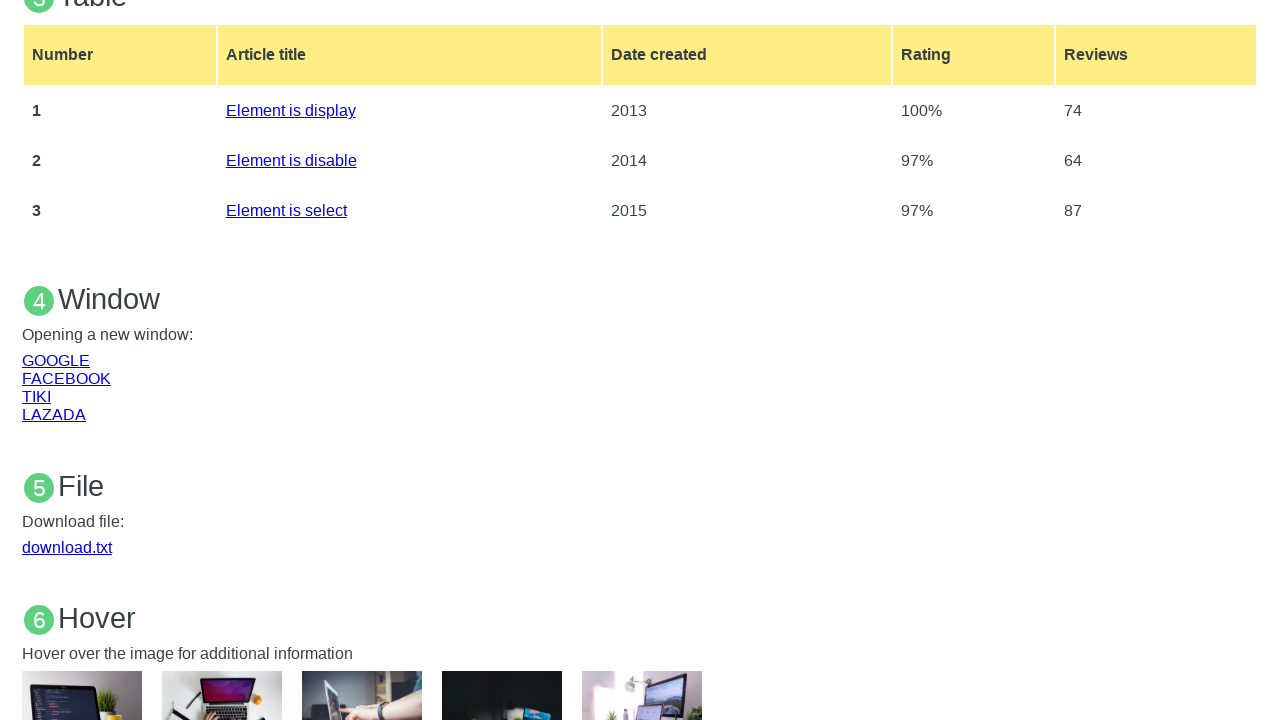

Google page loaded successfully
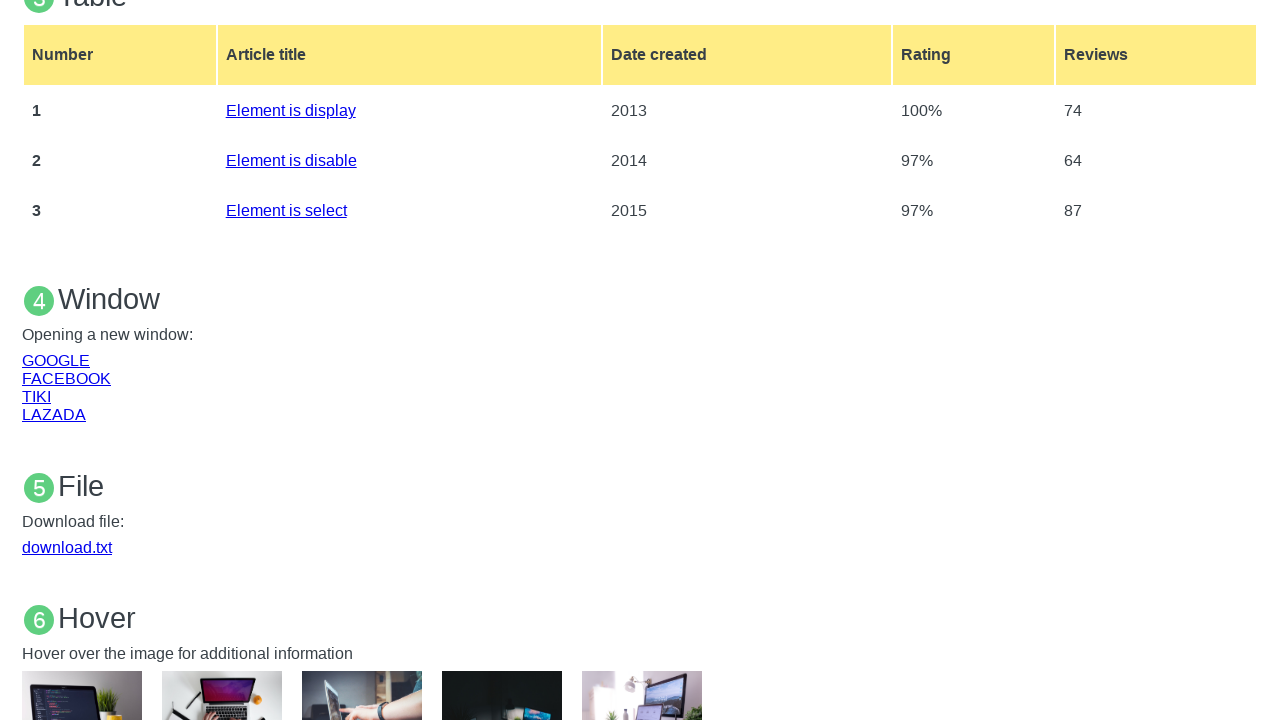

Brought main page to front
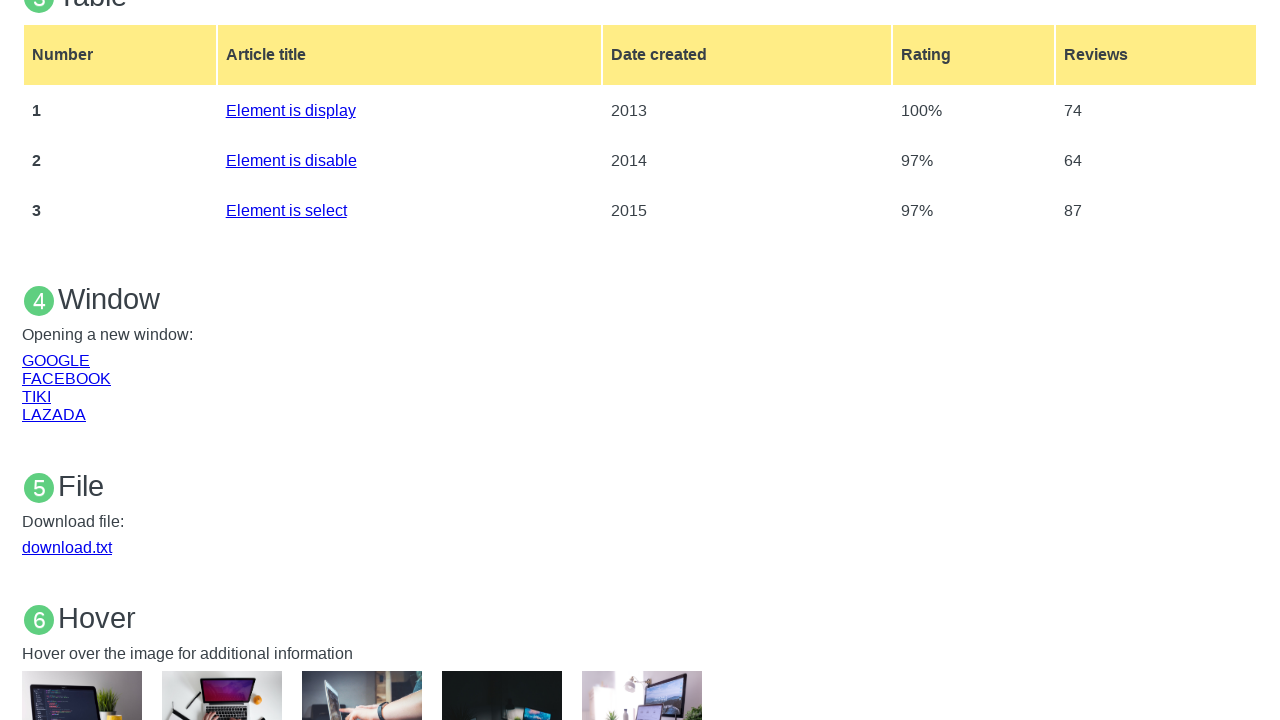

Clicked FACEBOOK link at (66, 378) on xpath=//a[text()='FACEBOOK']
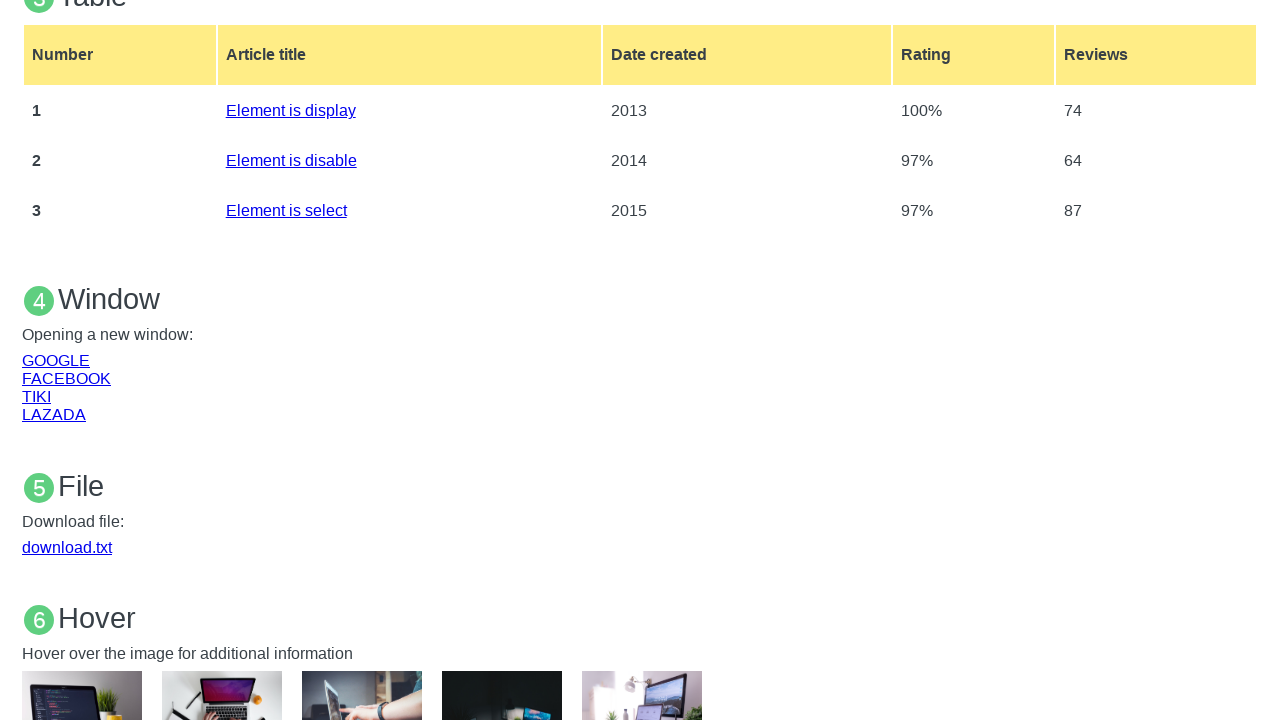

Clicked FACEBOOK link to open in new window at (66, 378) on xpath=//a[text()='FACEBOOK']
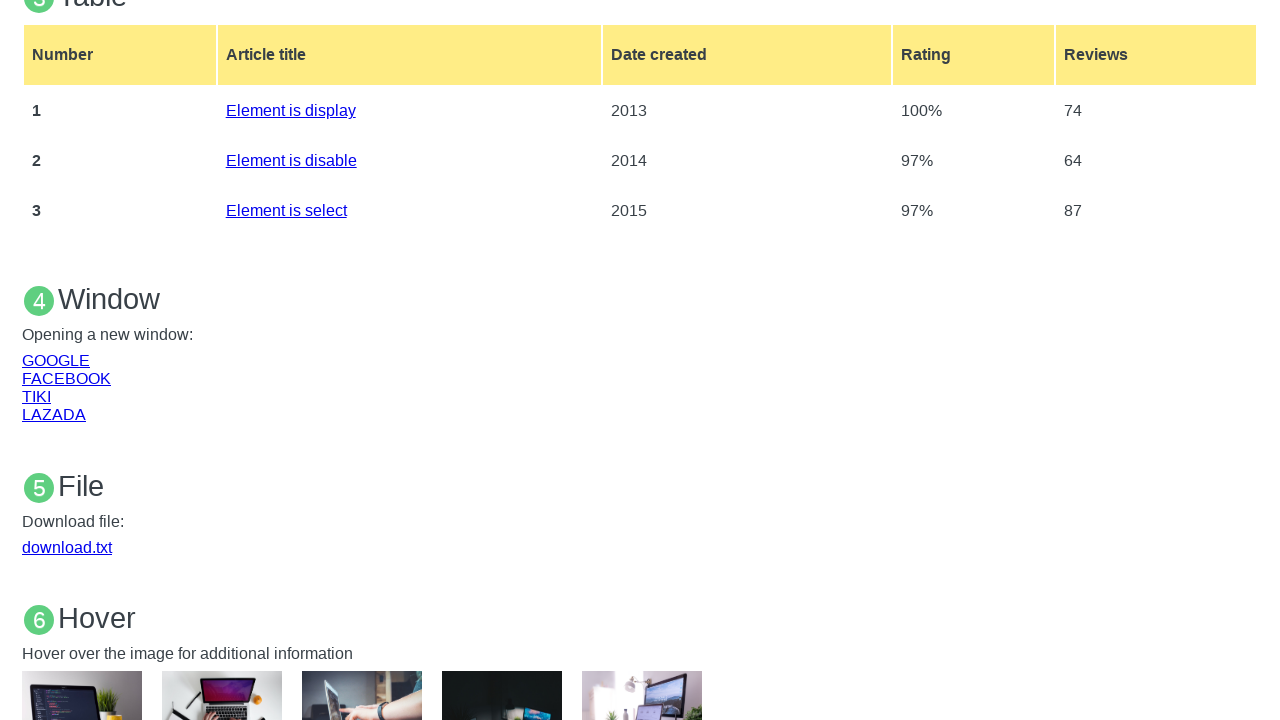

Facebook page loaded successfully
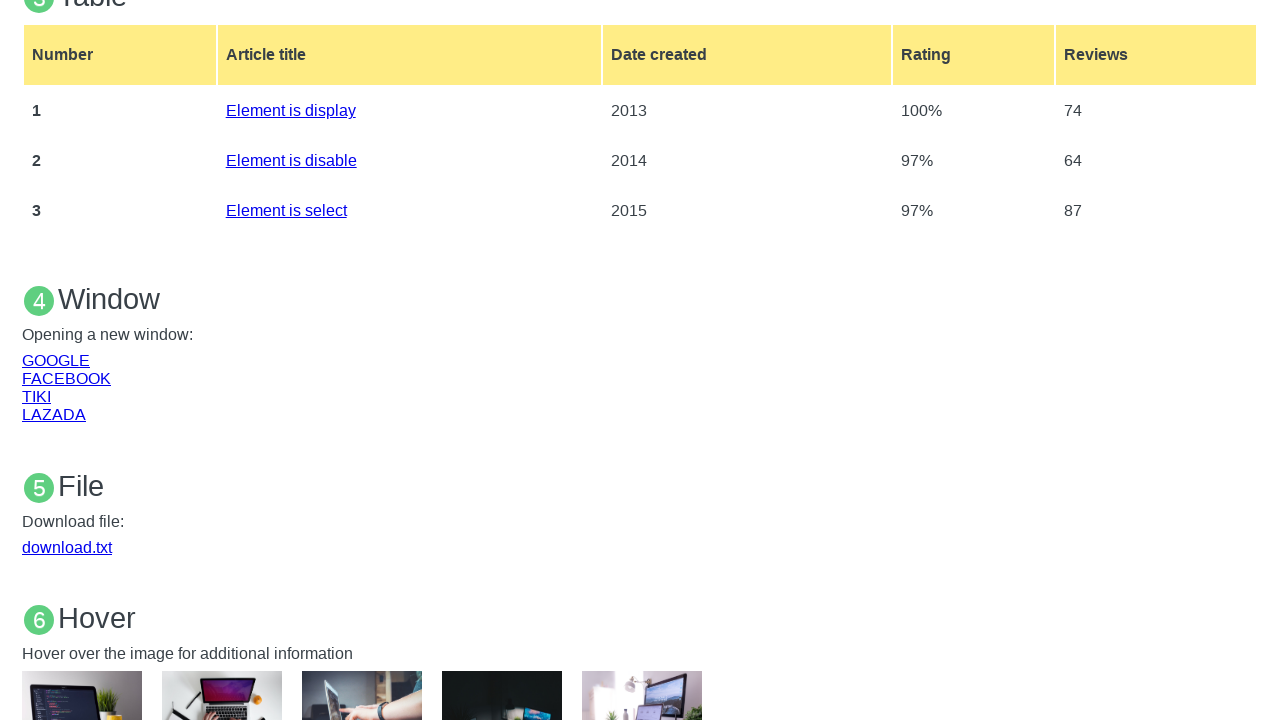

Brought main page to front
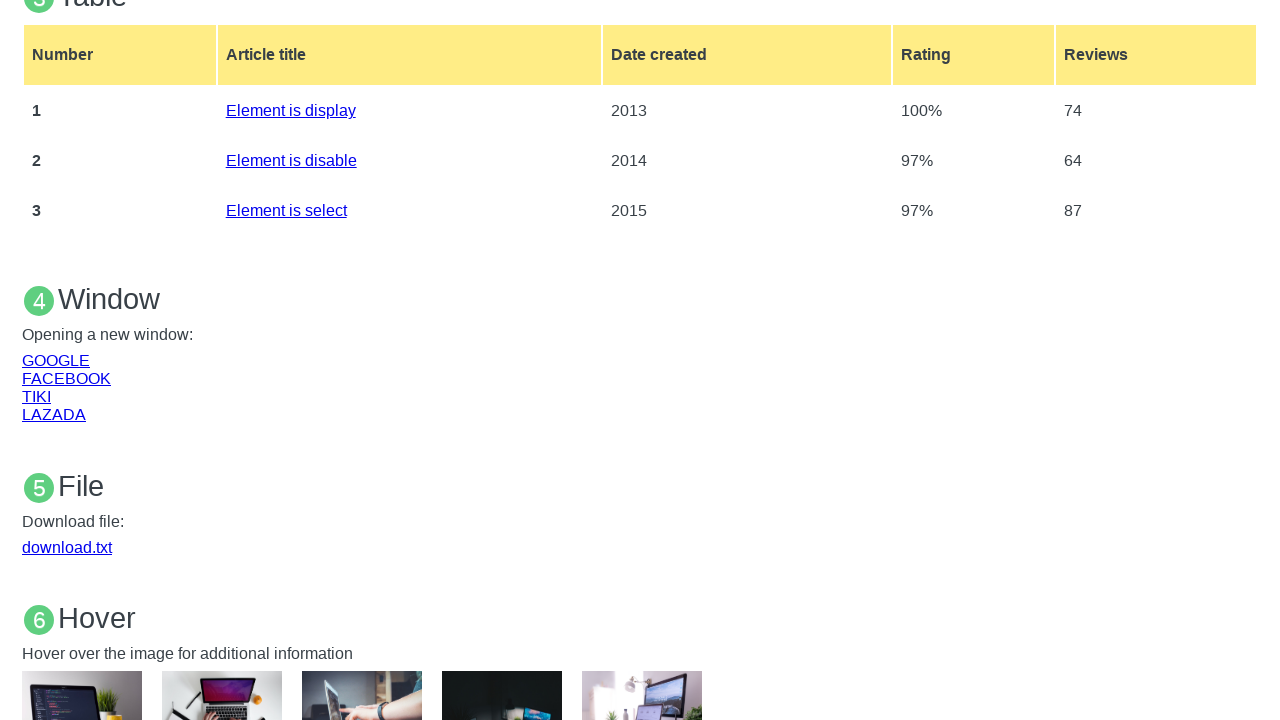

Clicked TIKI link at (36, 396) on xpath=//a[text()='TIKI']
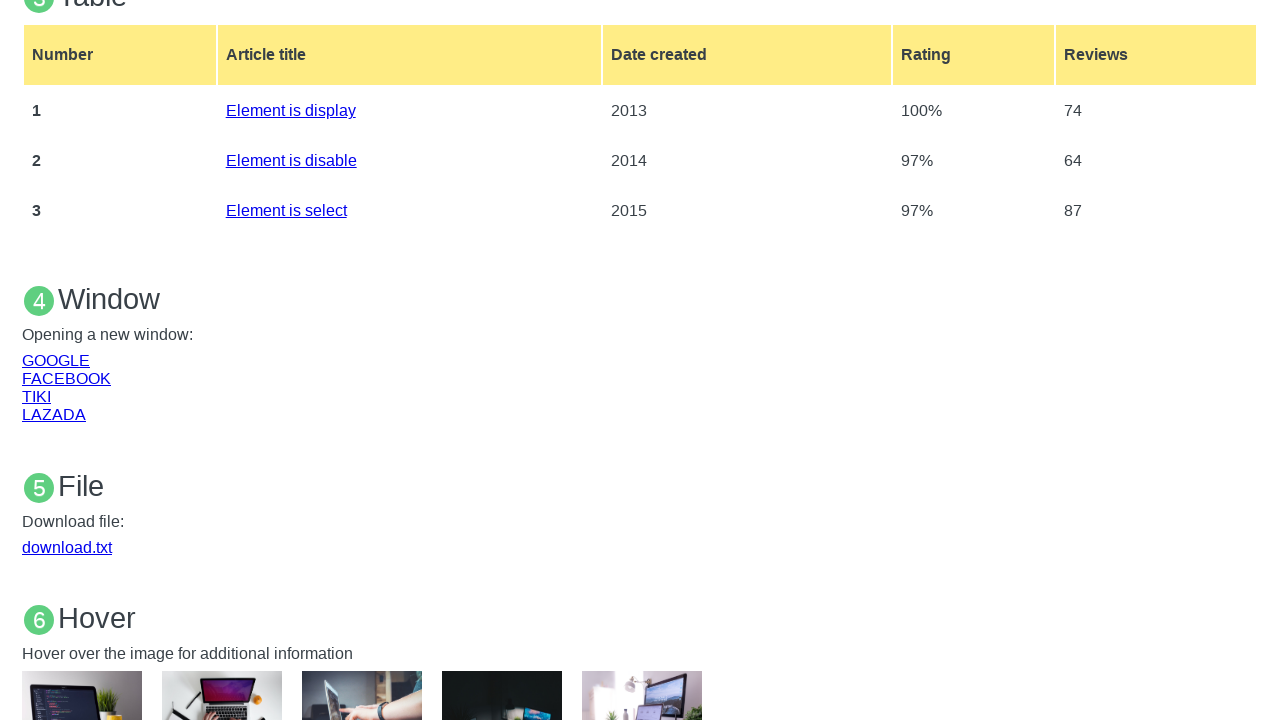

Clicked TIKI link to open in new window at (36, 396) on xpath=//a[text()='TIKI']
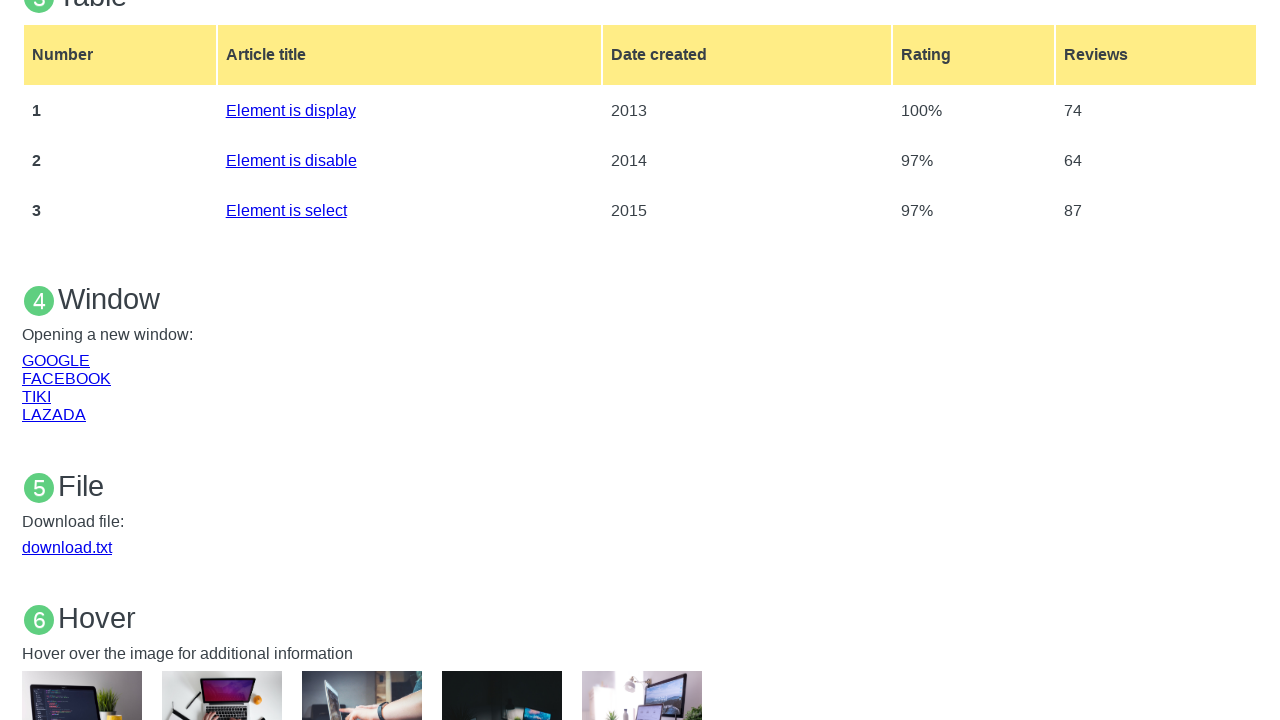

Tiki page loaded successfully
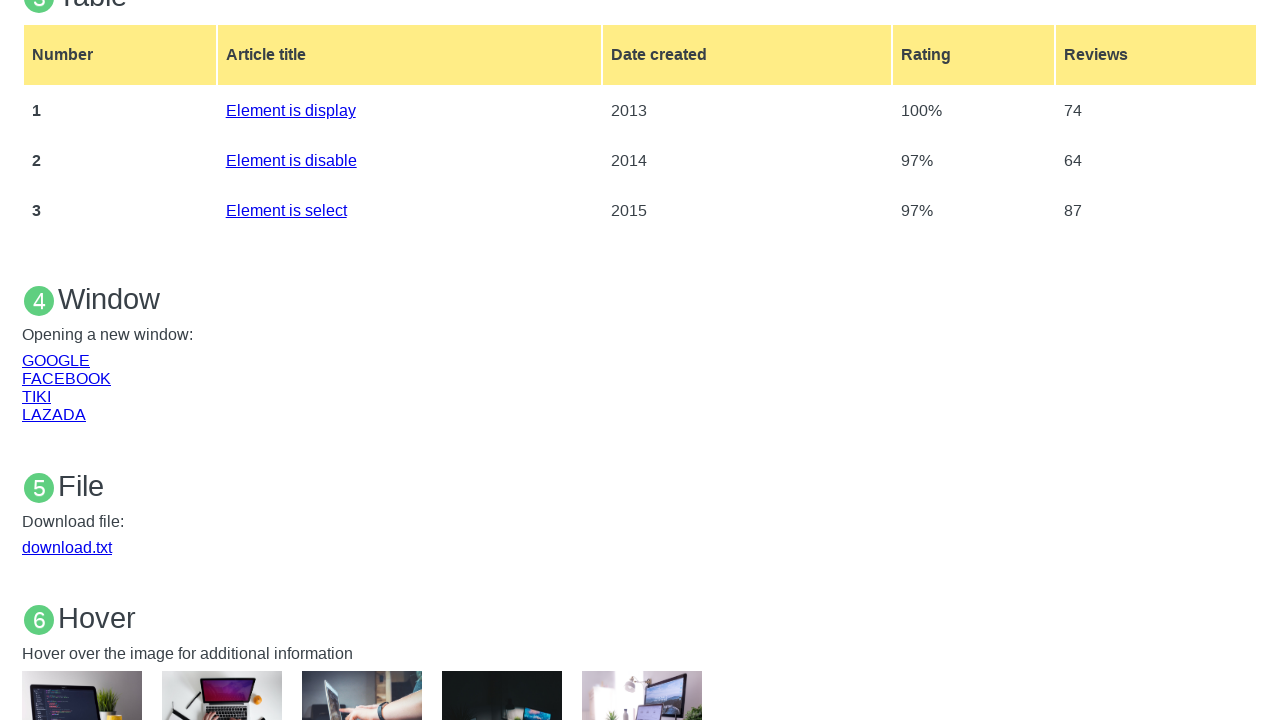

Closed Google popup window
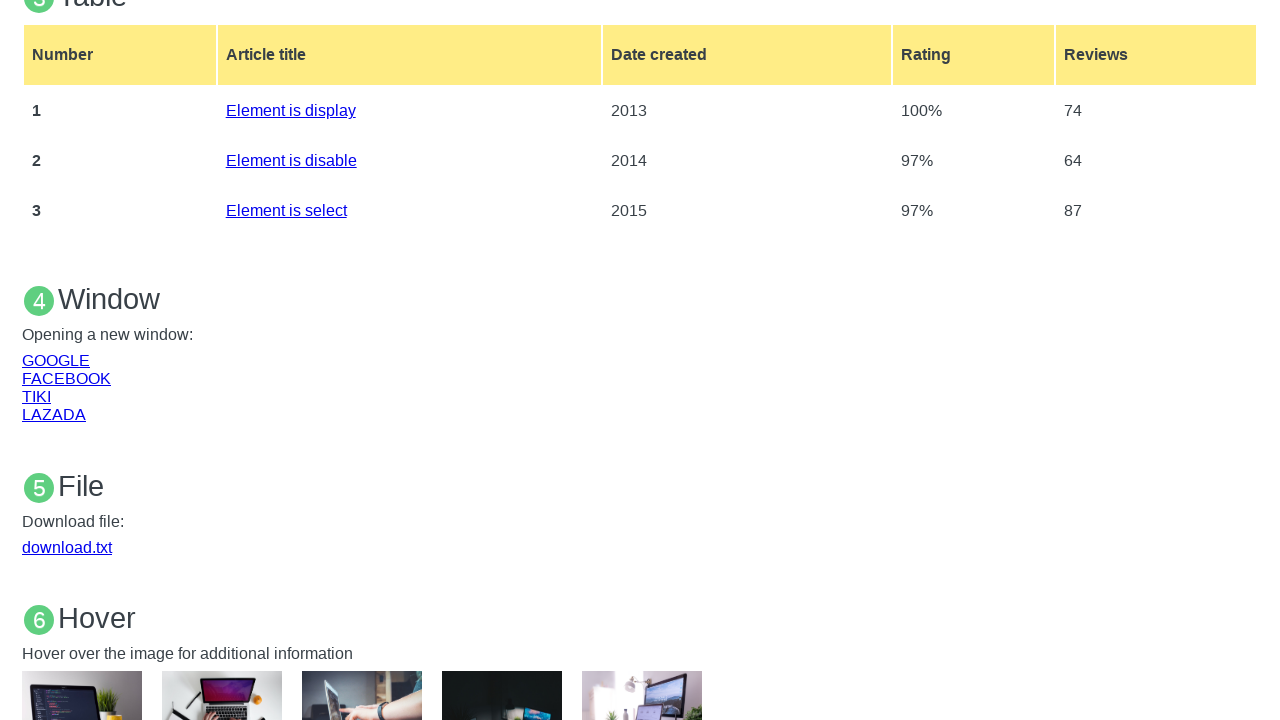

Closed Facebook popup window
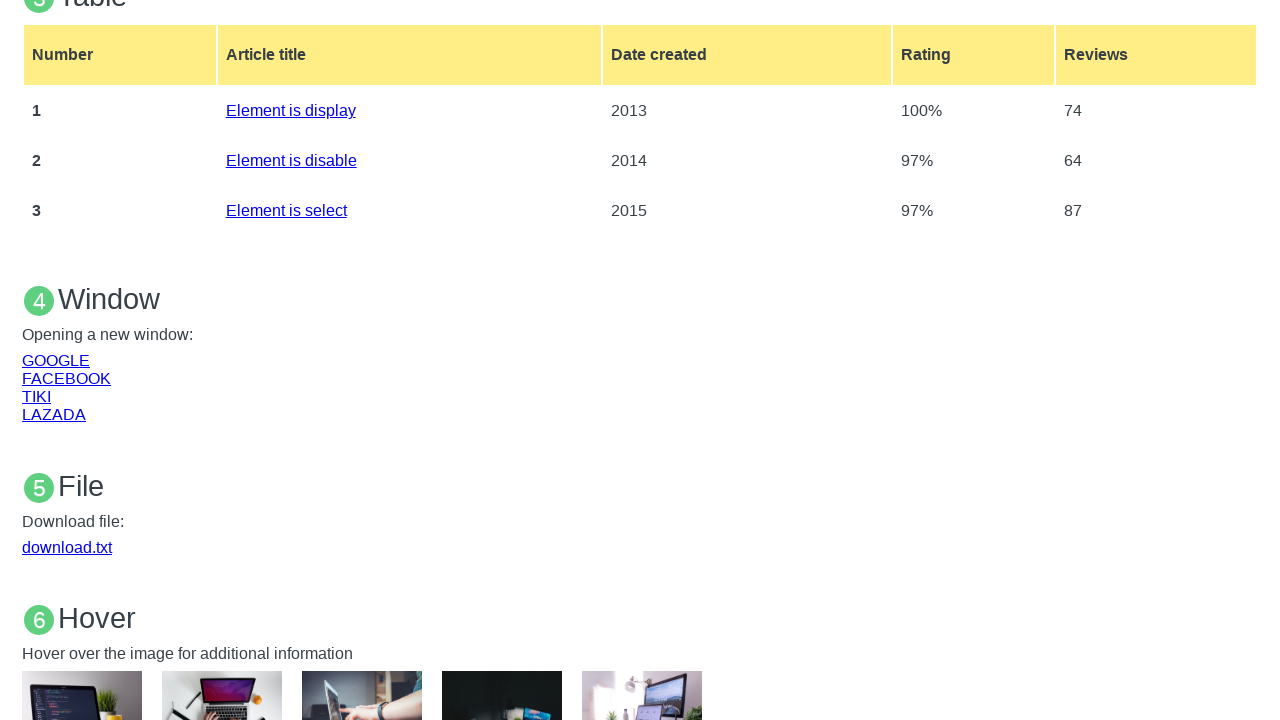

Closed Tiki popup window
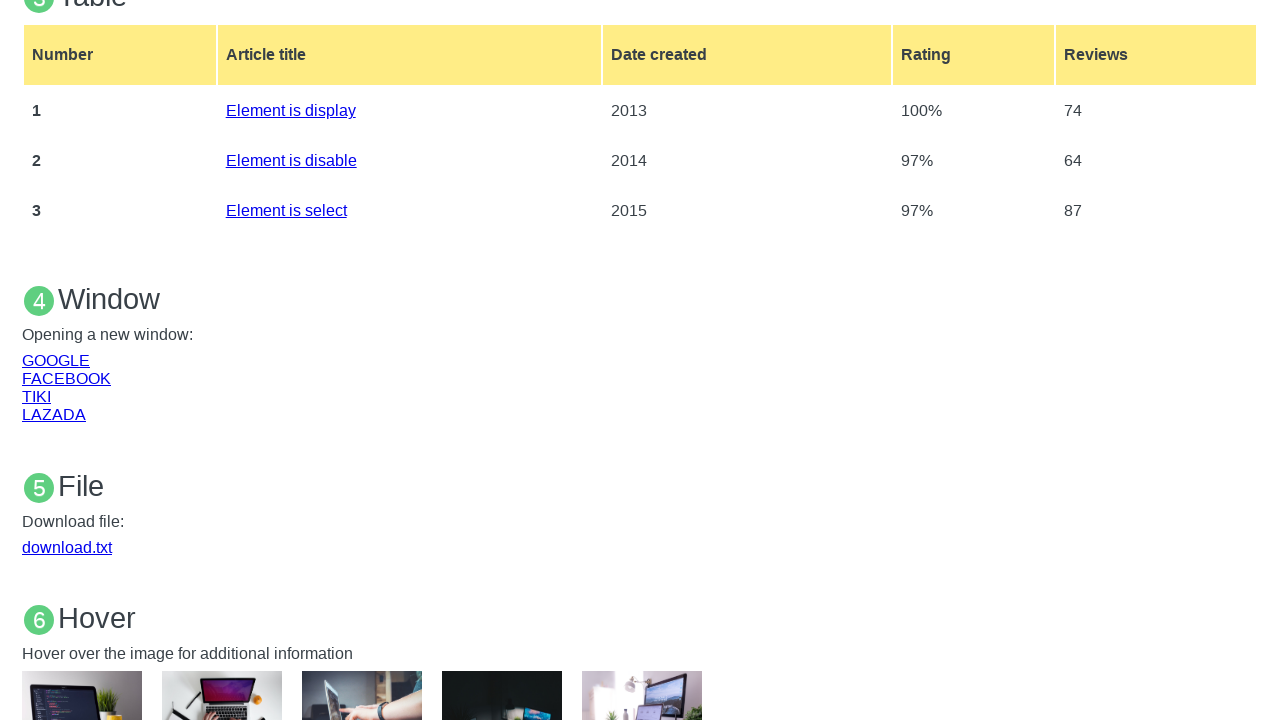

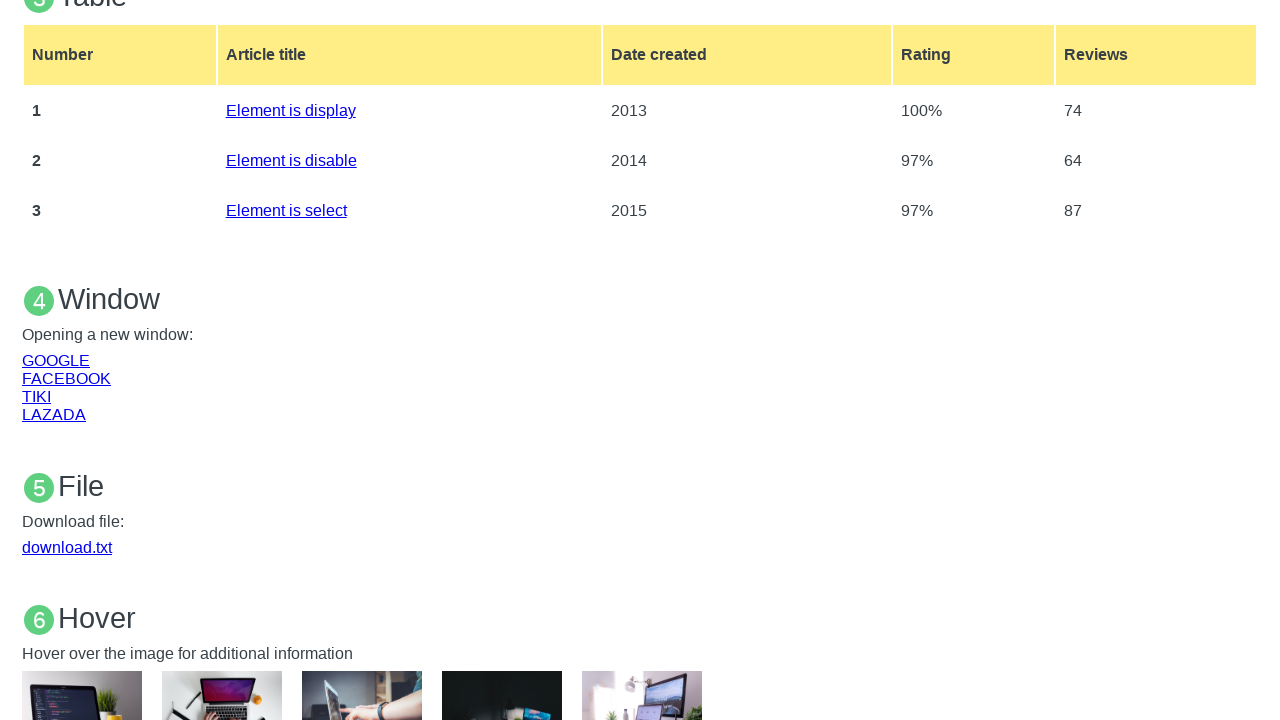